Extracts two numbers from the page, calculates their sum, selects the result from a dropdown, and submits the form

Starting URL: https://suninjuly.github.io/selects1.html

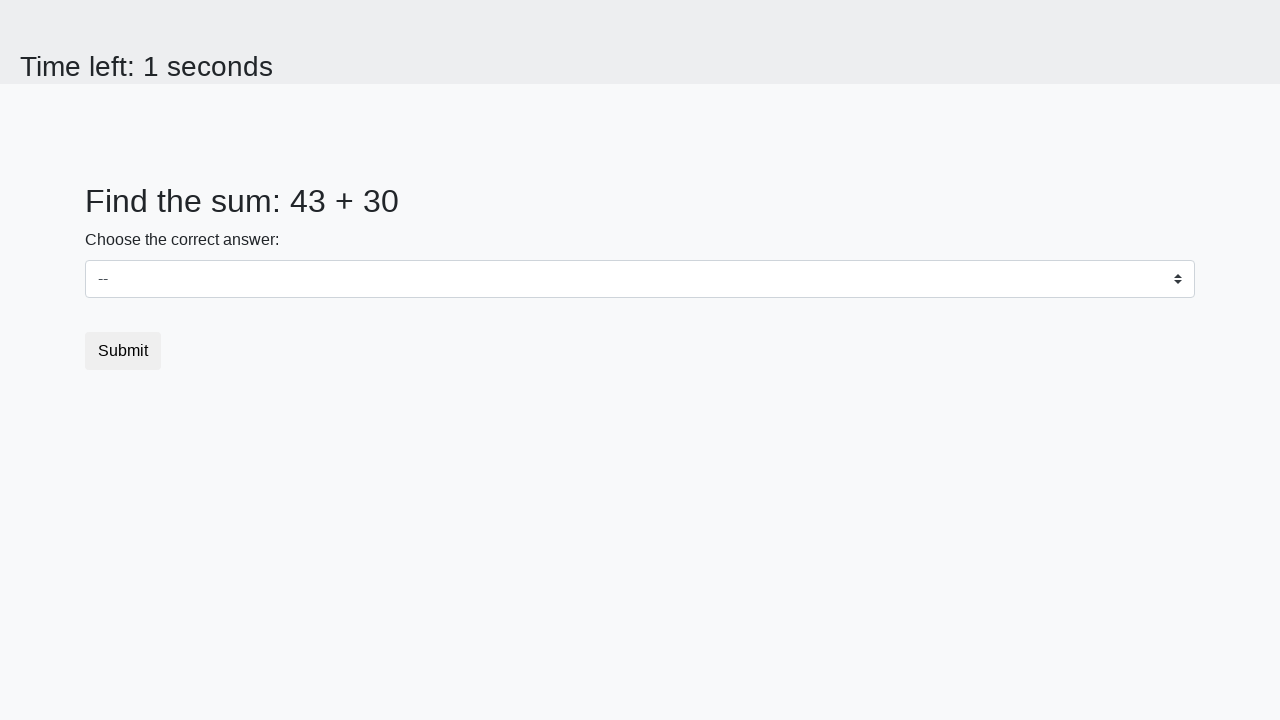

Extracted first number from #num1 element
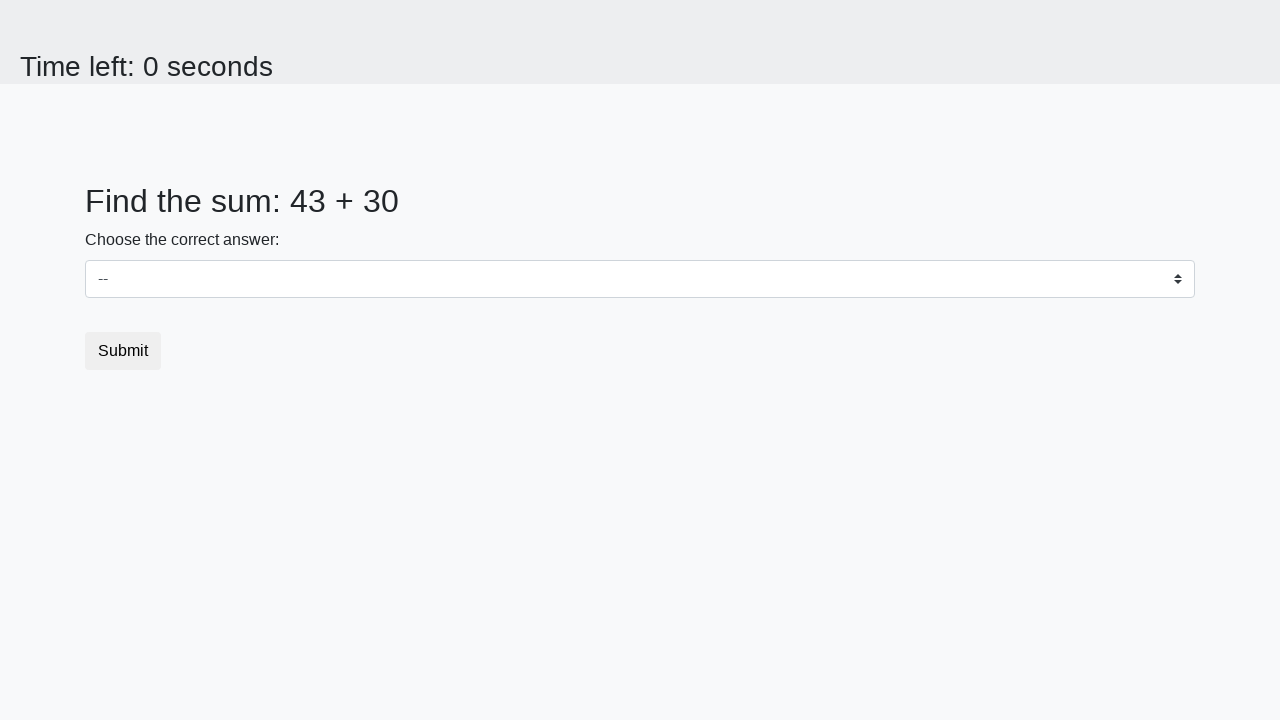

Extracted second number from #num2 element
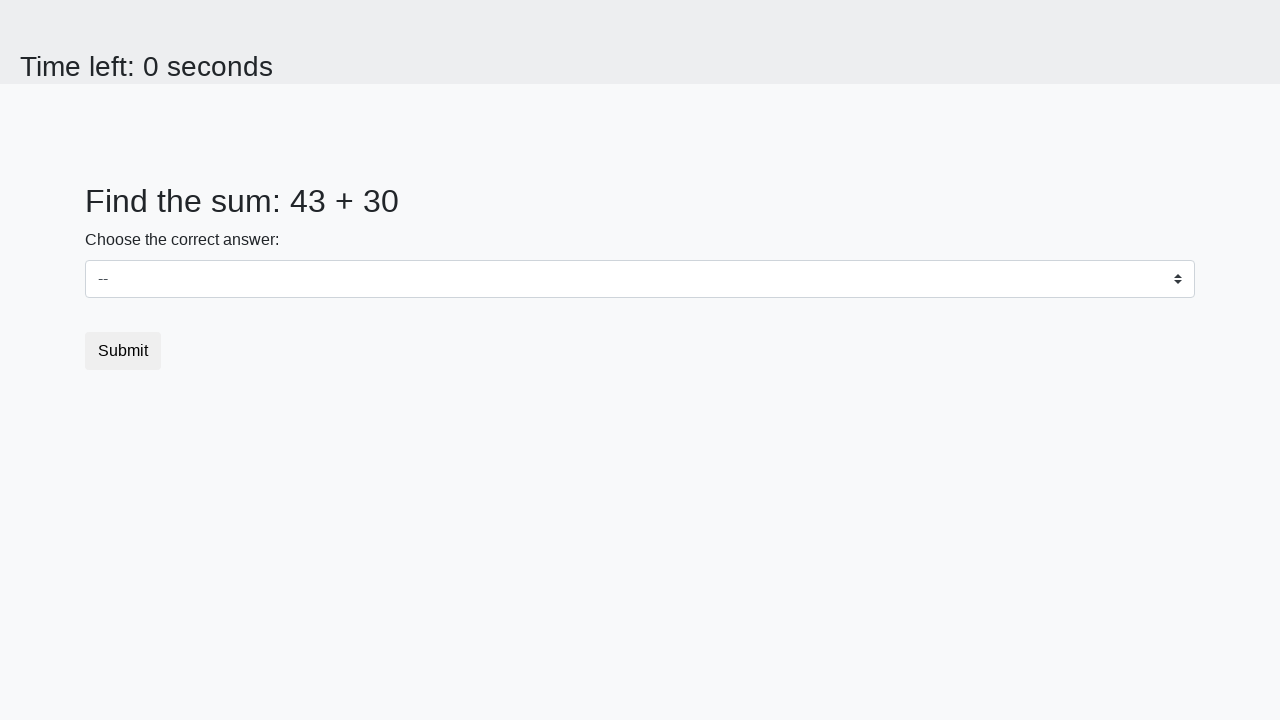

Calculated sum: 43 + 30 = 73
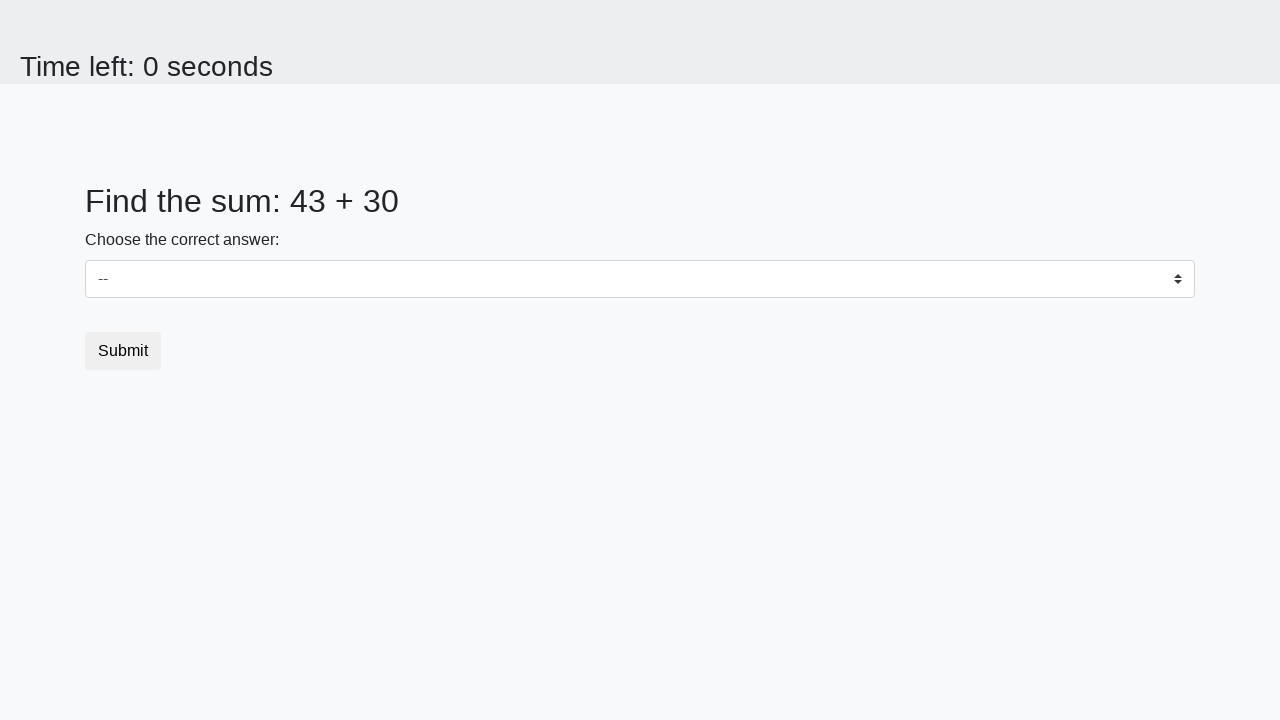

Selected calculated sum (73) from dropdown on select
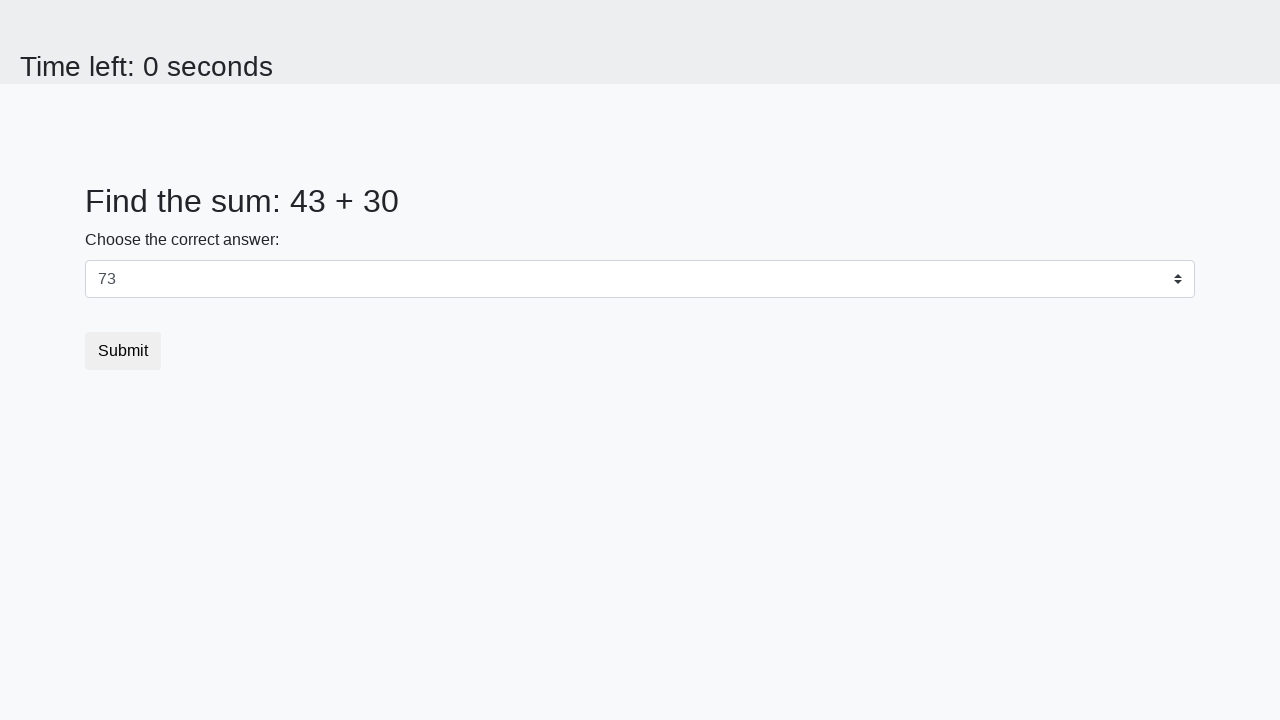

Clicked submit button to complete form at (123, 351) on button.btn
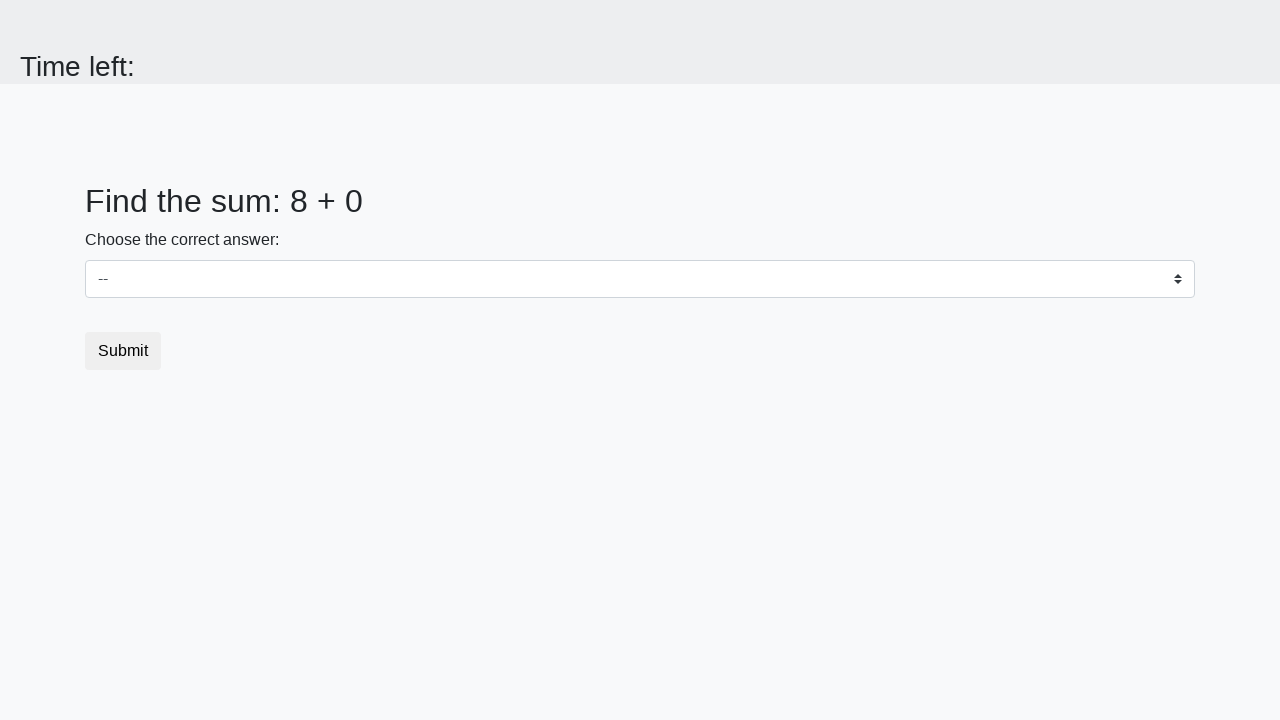

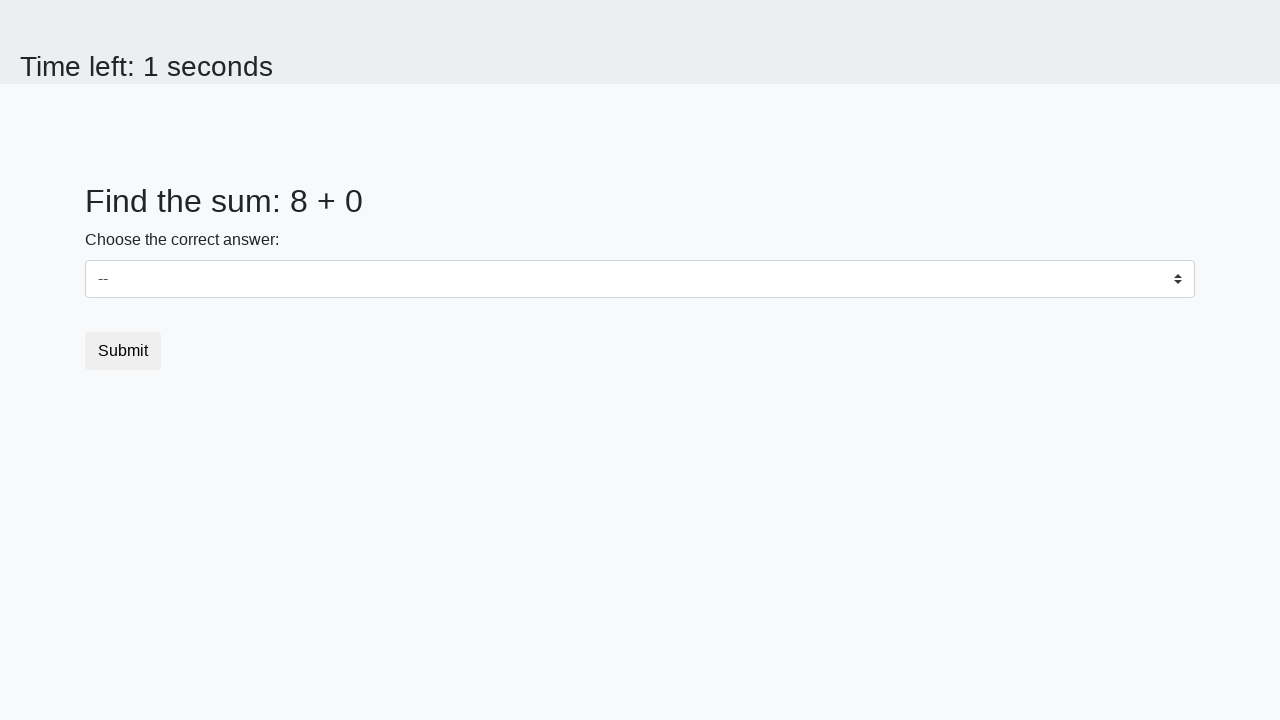